Tests footer links navigation by scrolling to the bottom of the page and then navigating to the shipping policy and terms & conditions pages

Starting URL: https://paschachocolate.com/

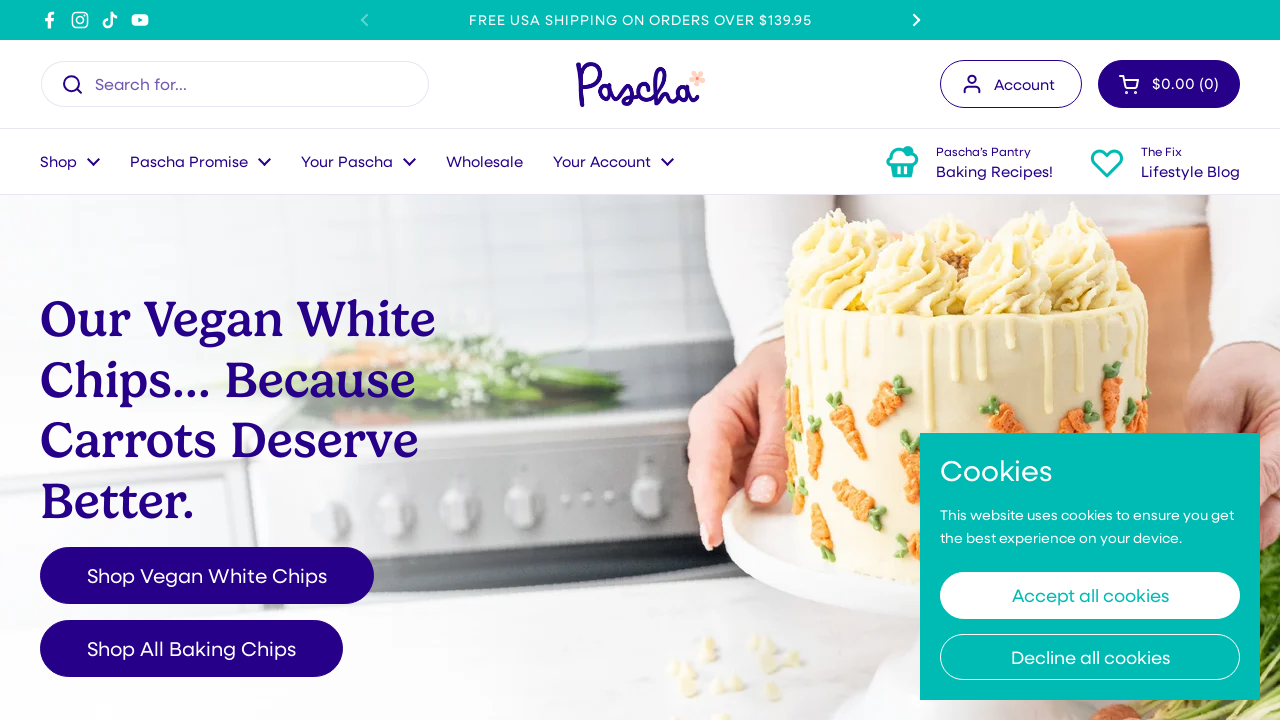

Scrolled to bottom of page to view footer
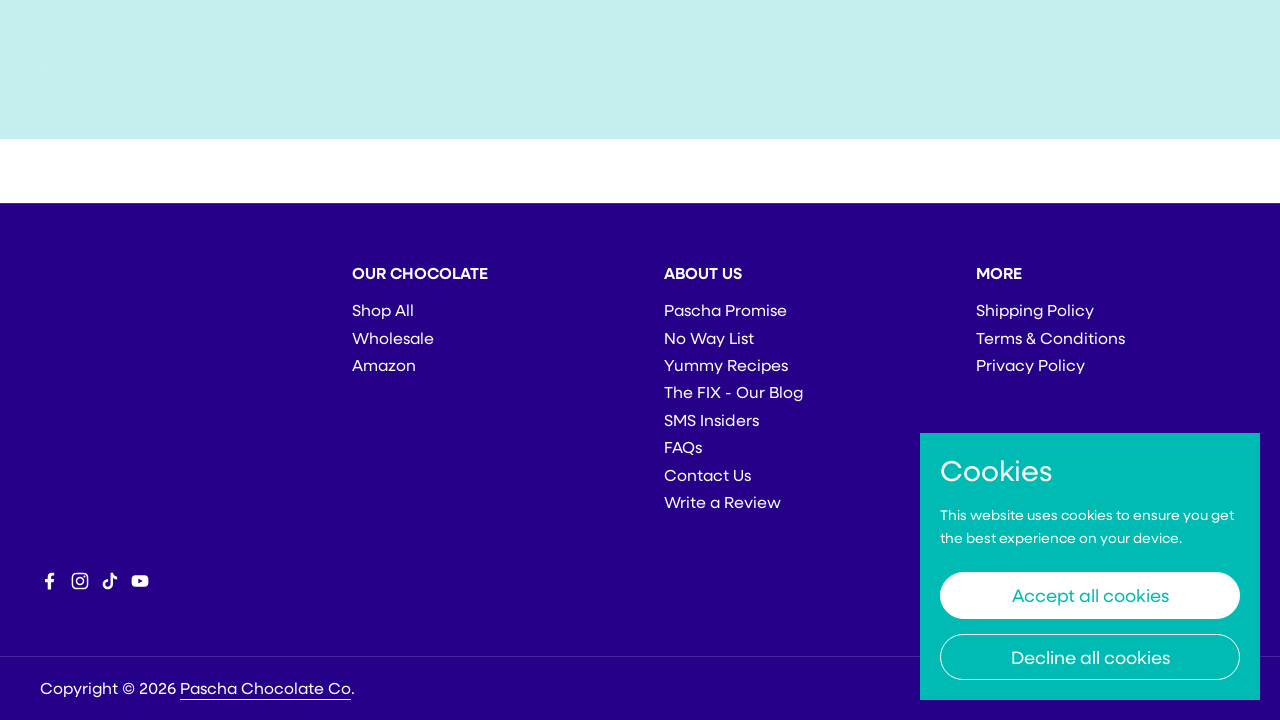

Navigated to shipping policy page
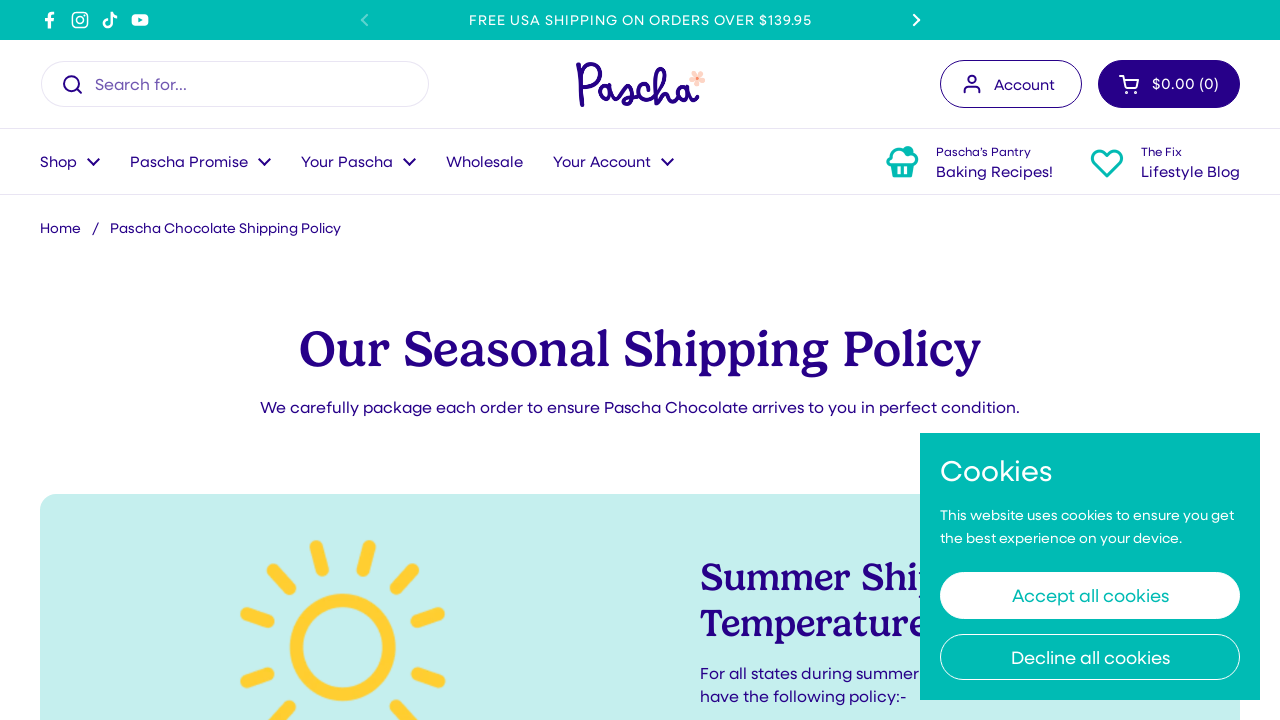

Shipping policy page loaded (domcontentloaded)
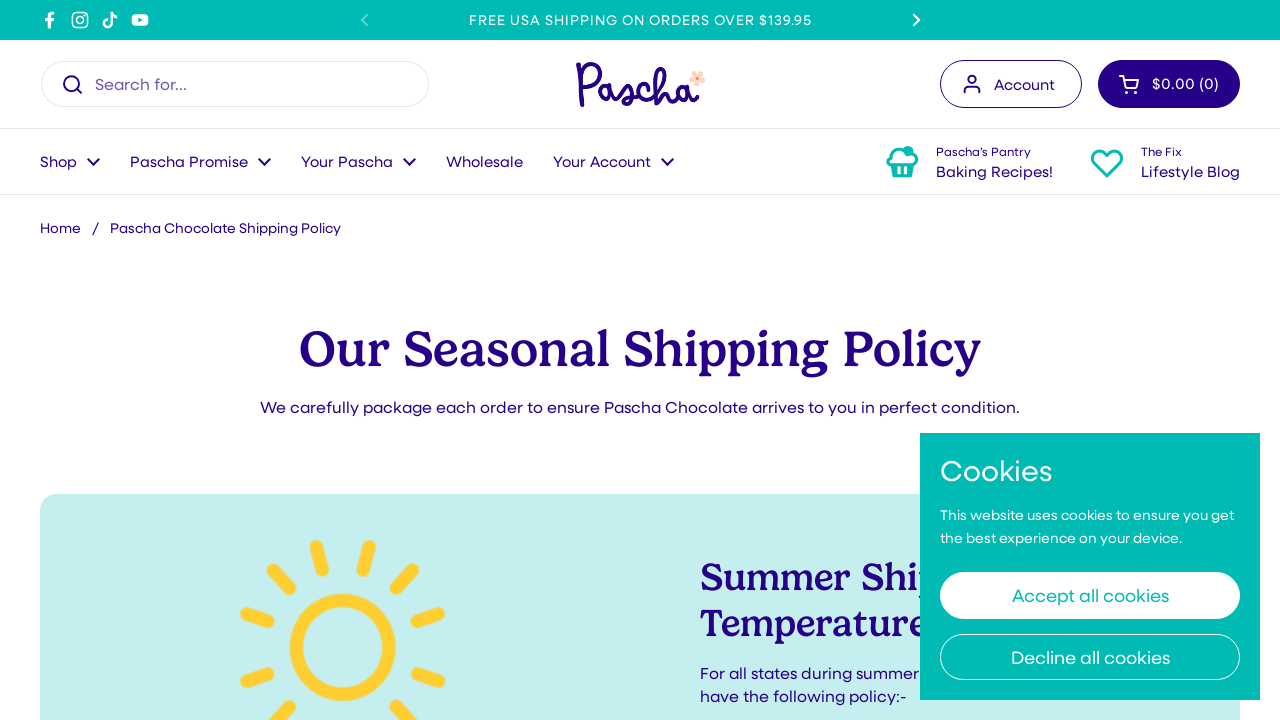

Navigated to terms and conditions page
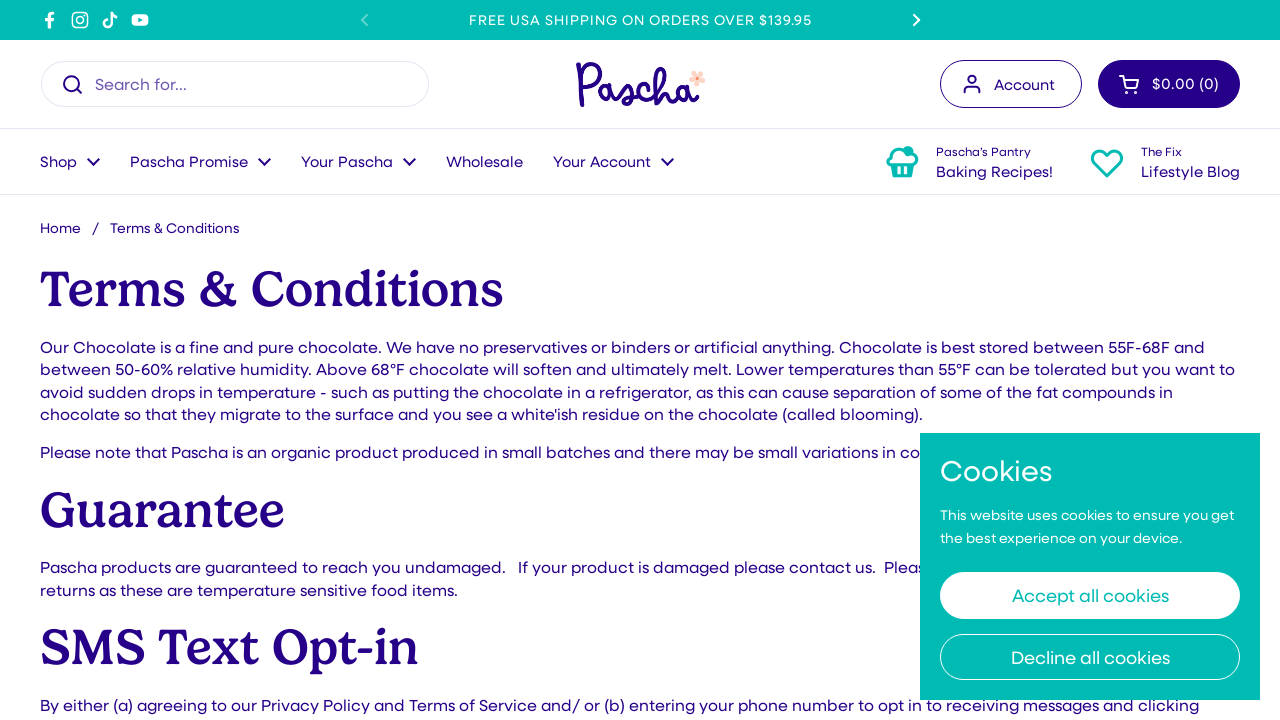

Terms and conditions page loaded (domcontentloaded)
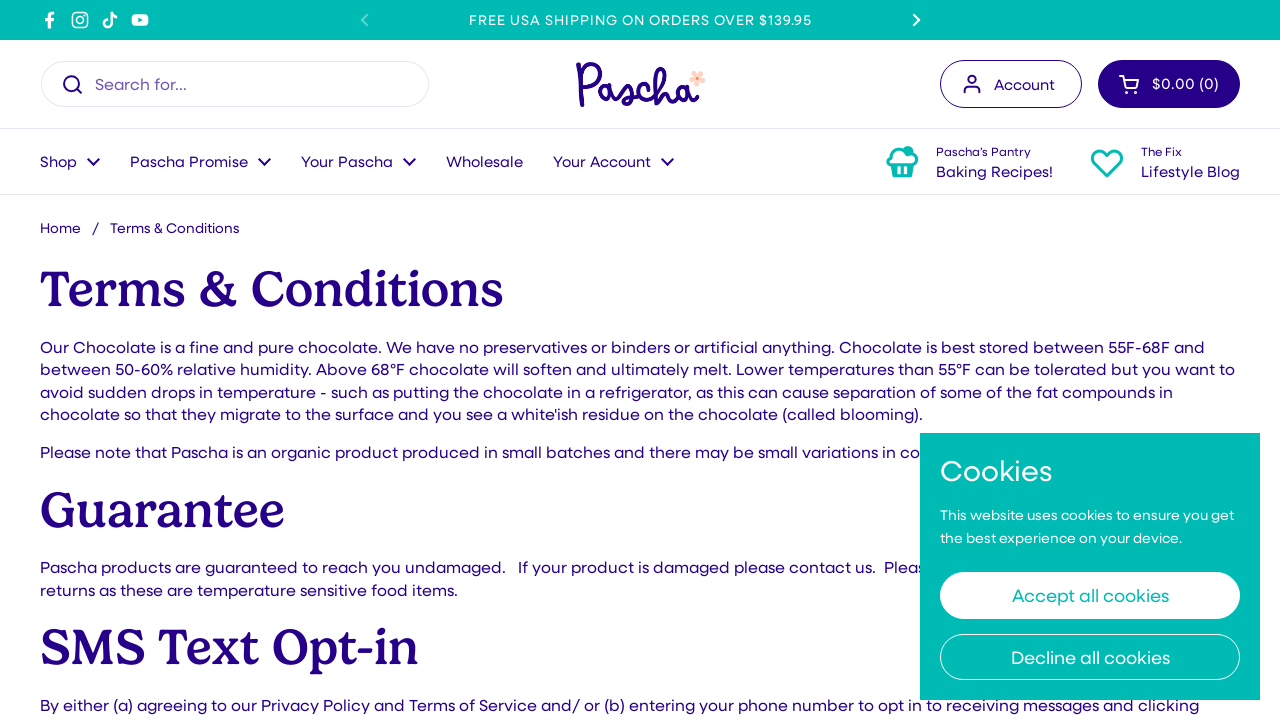

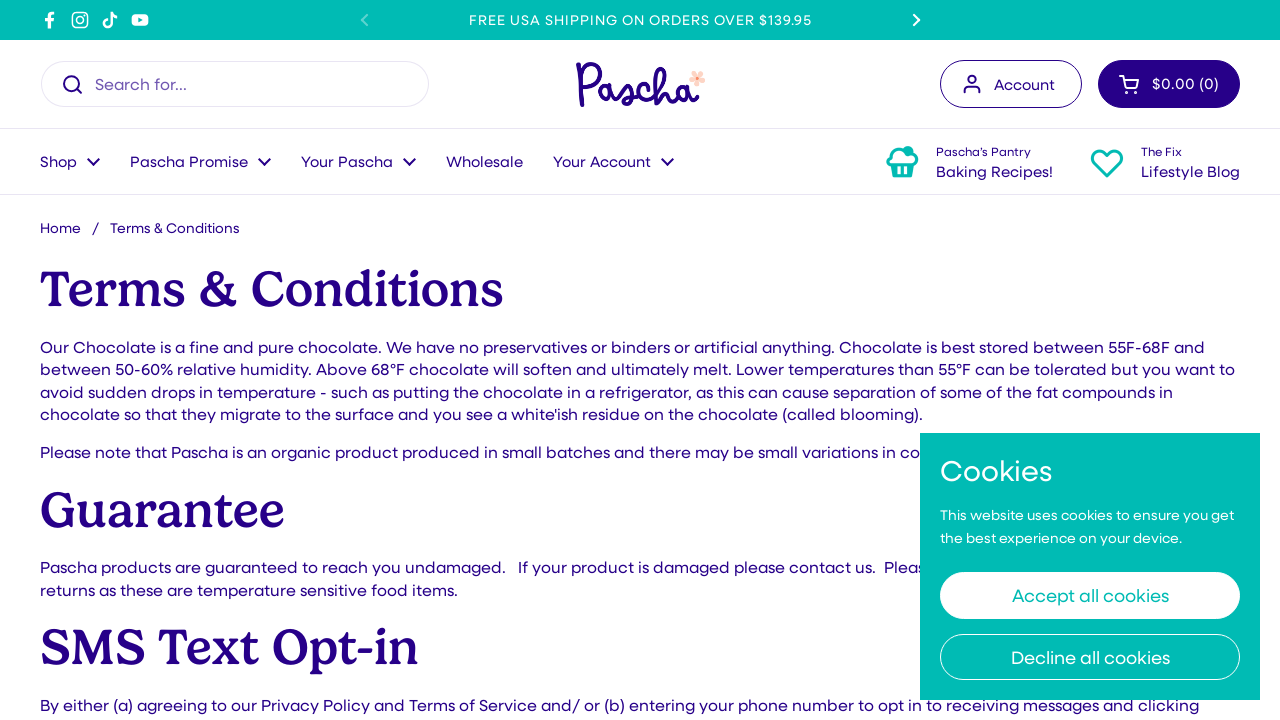